Tests hotel booking form by filling in the source city (Mumbai) and destination city (Kolkata) fields

Starting URL: https://automationbysqatools.blogspot.com/2021/05/dummy-website.html

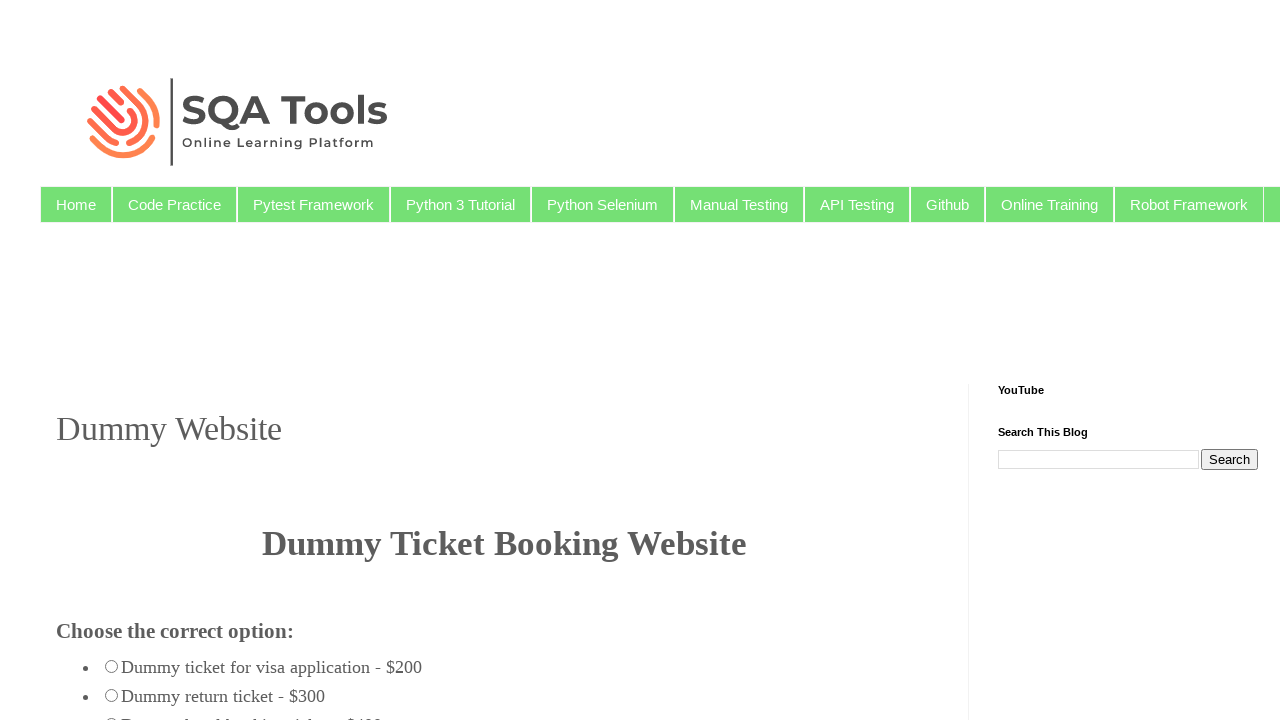

Navigated to hotel booking dummy website
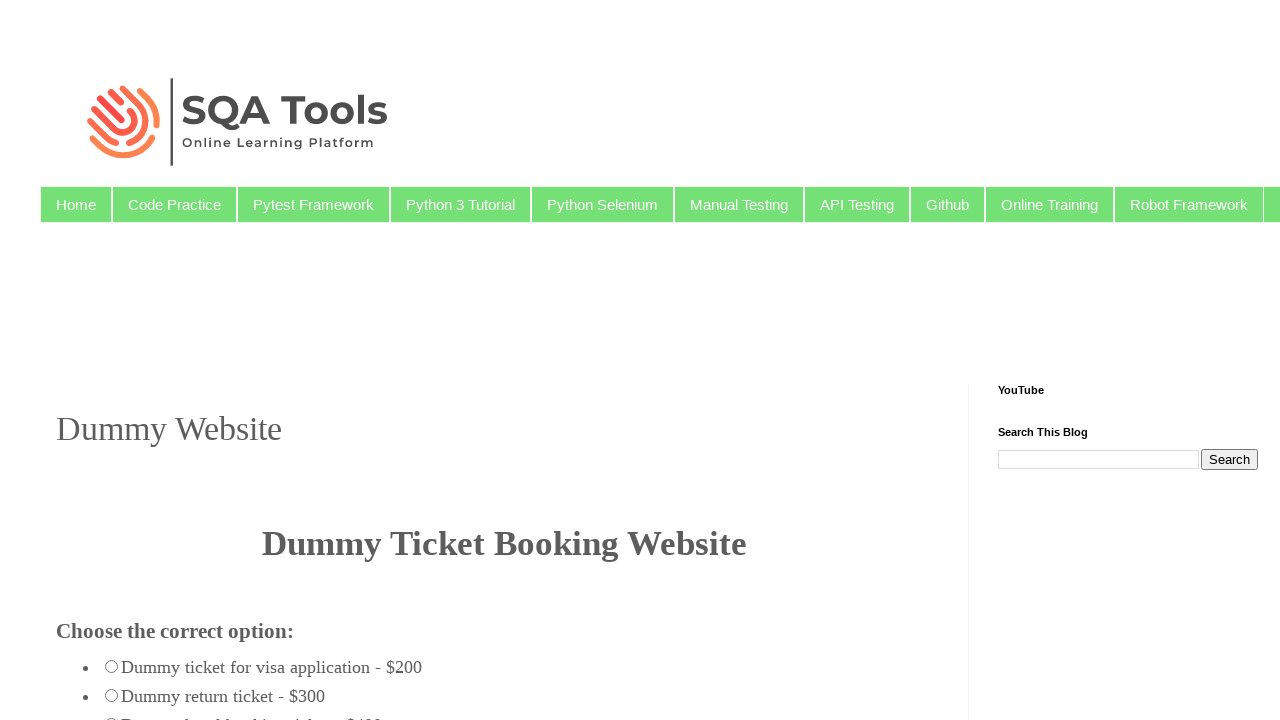

Filled source city field with 'Mumbai' on #fromcity
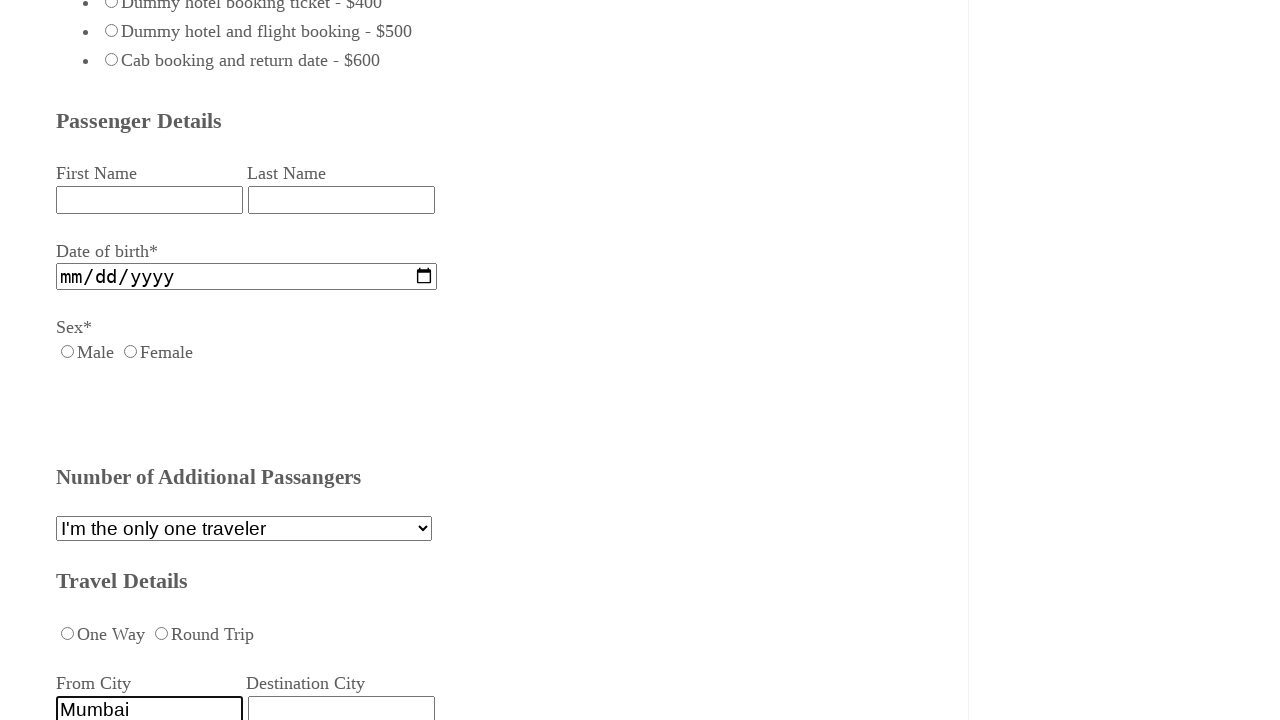

Filled destination city field with 'Kolkata' on #destcity
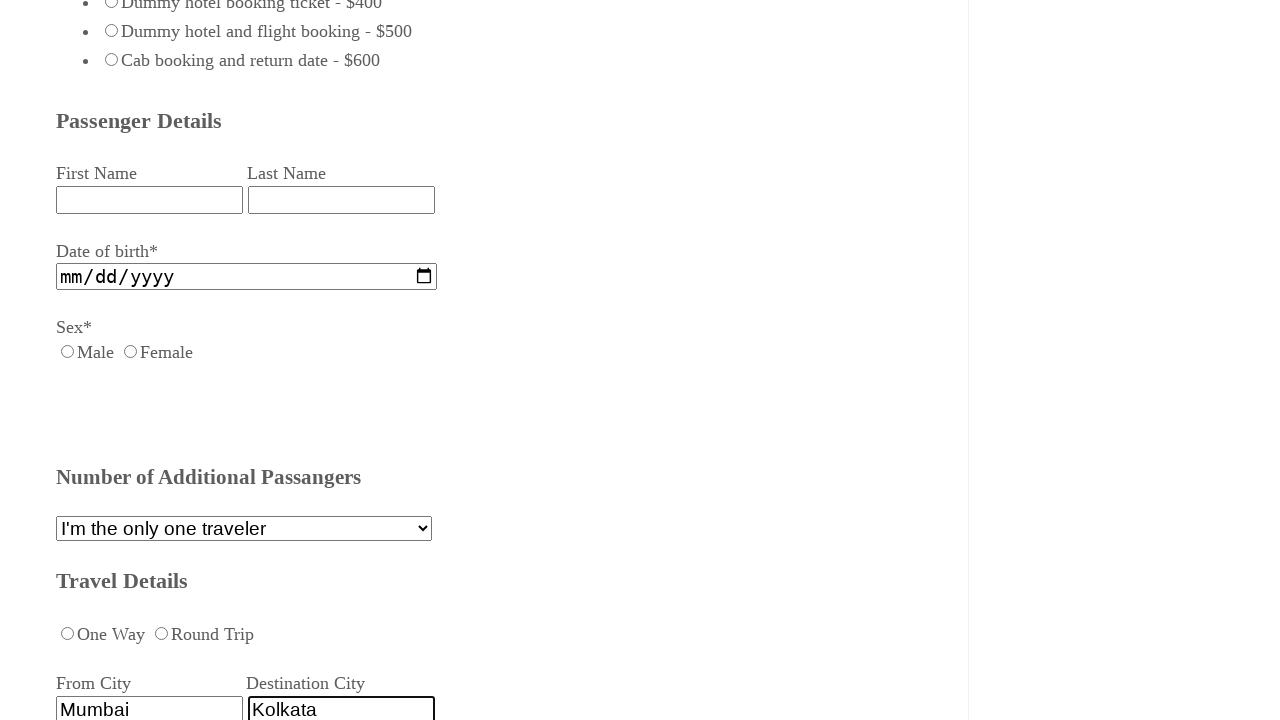

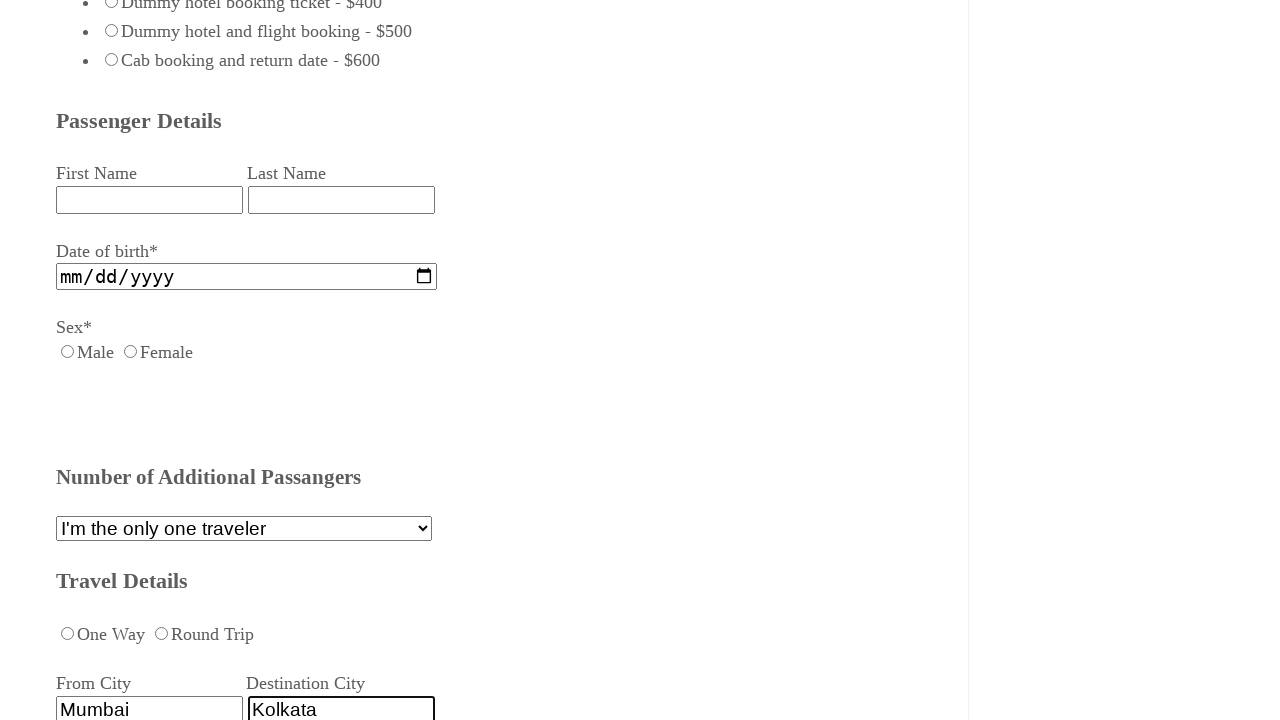